Tests click functionality by clicking a button and verifying its background color changes

Starting URL: http://www.uitestingplayground.com/click

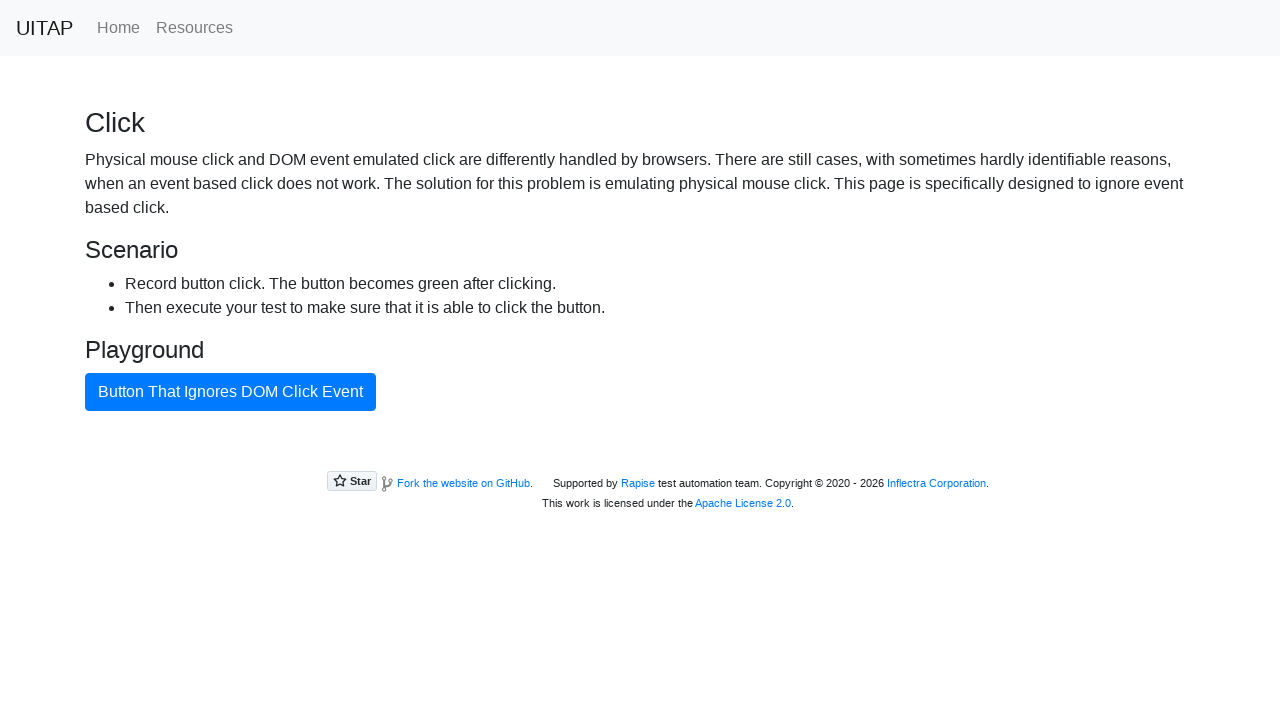

Clicked the bad button at (230, 392) on #badButton
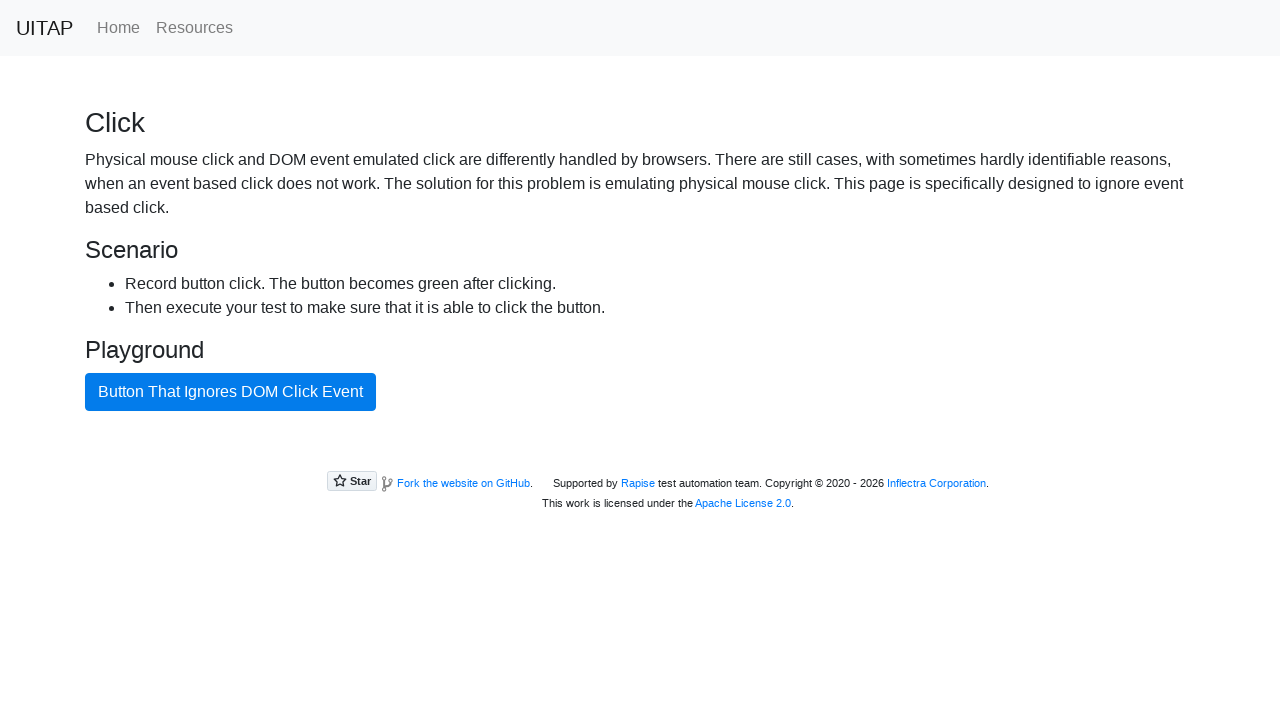

Located the bad button element
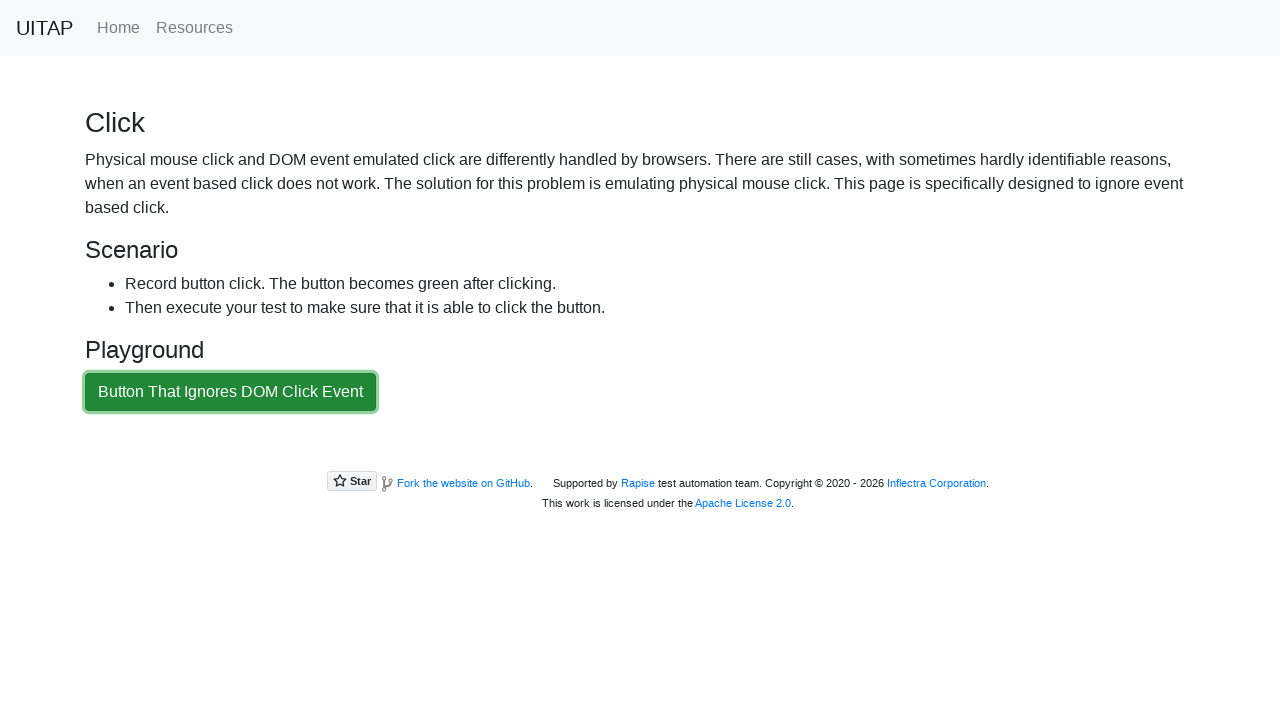

Retrieved button background color: rgb(33, 136, 56)
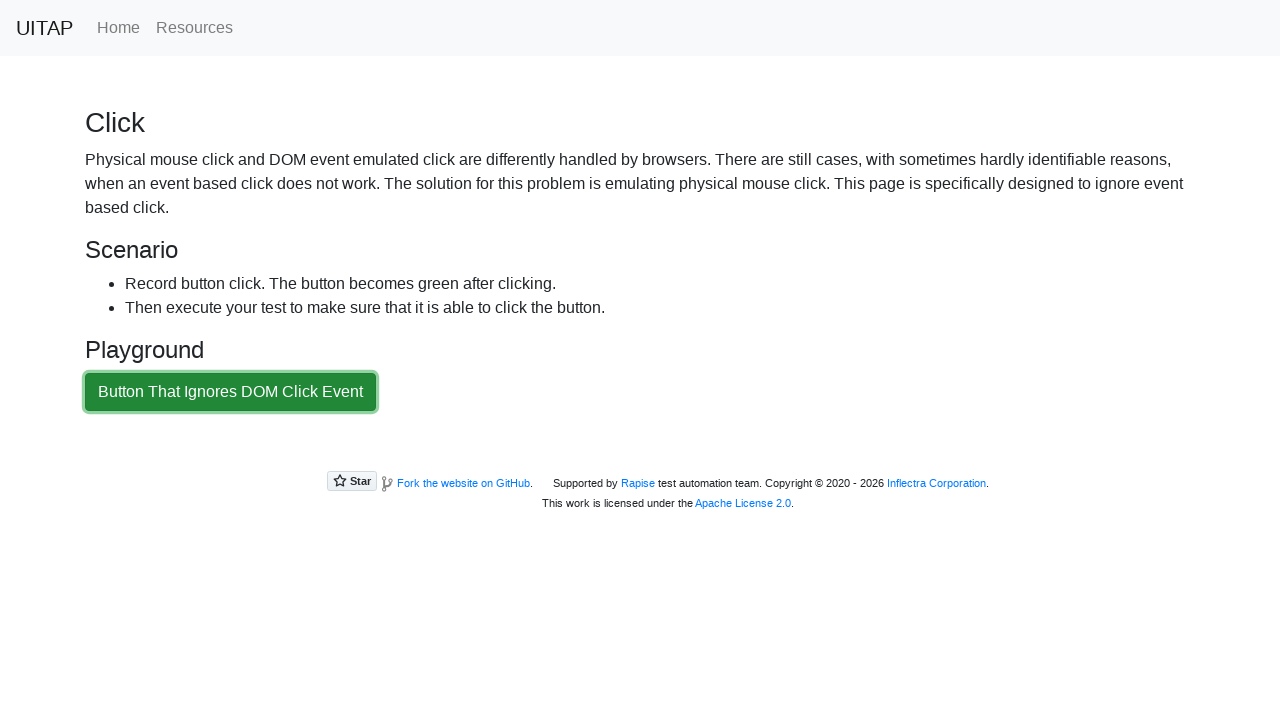

Verified background color changed from original blue
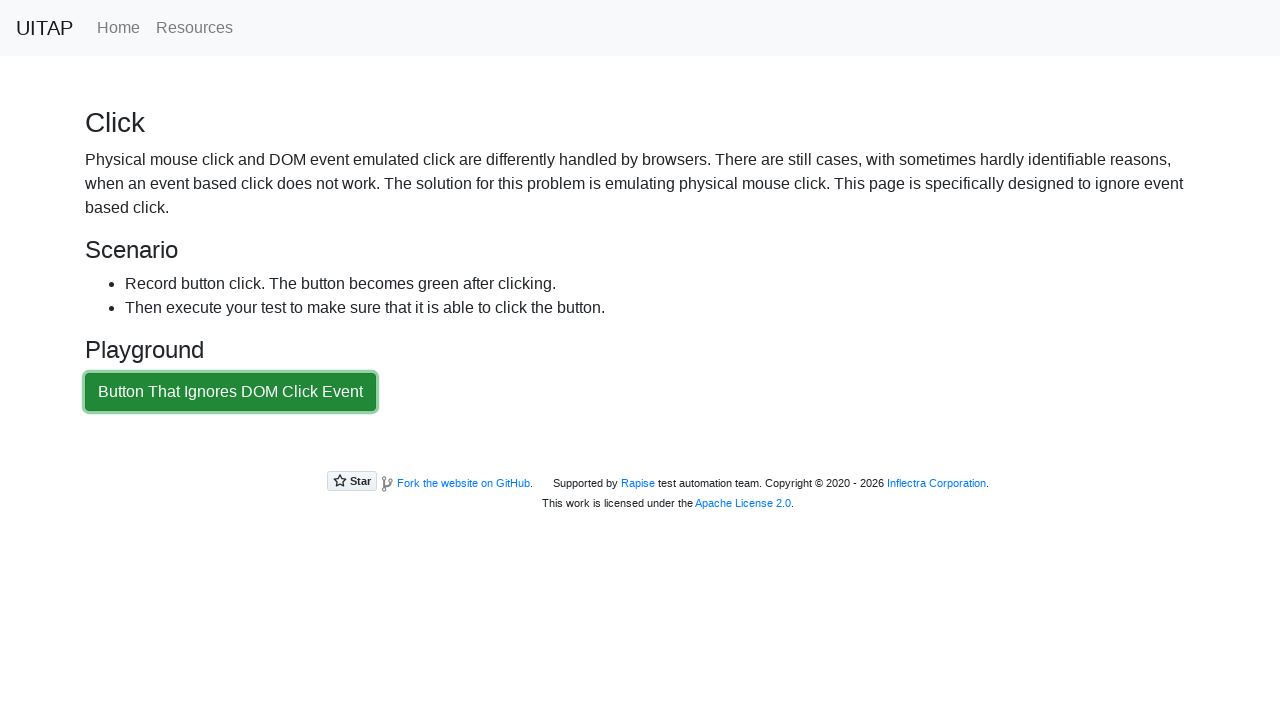

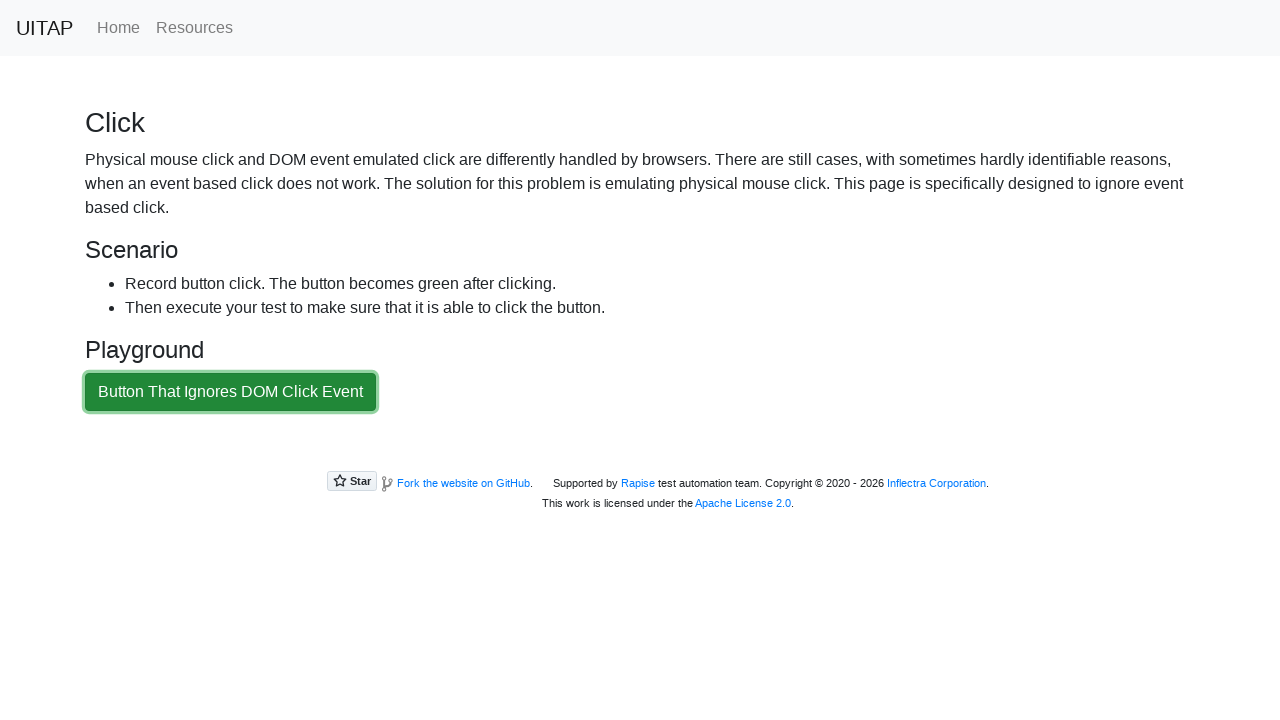